Tests fluent wait by clicking checkbox, removing it, waiting for Add button to appear, and clicking it

Starting URL: https://the-internet.herokuapp.com/dynamic_controls

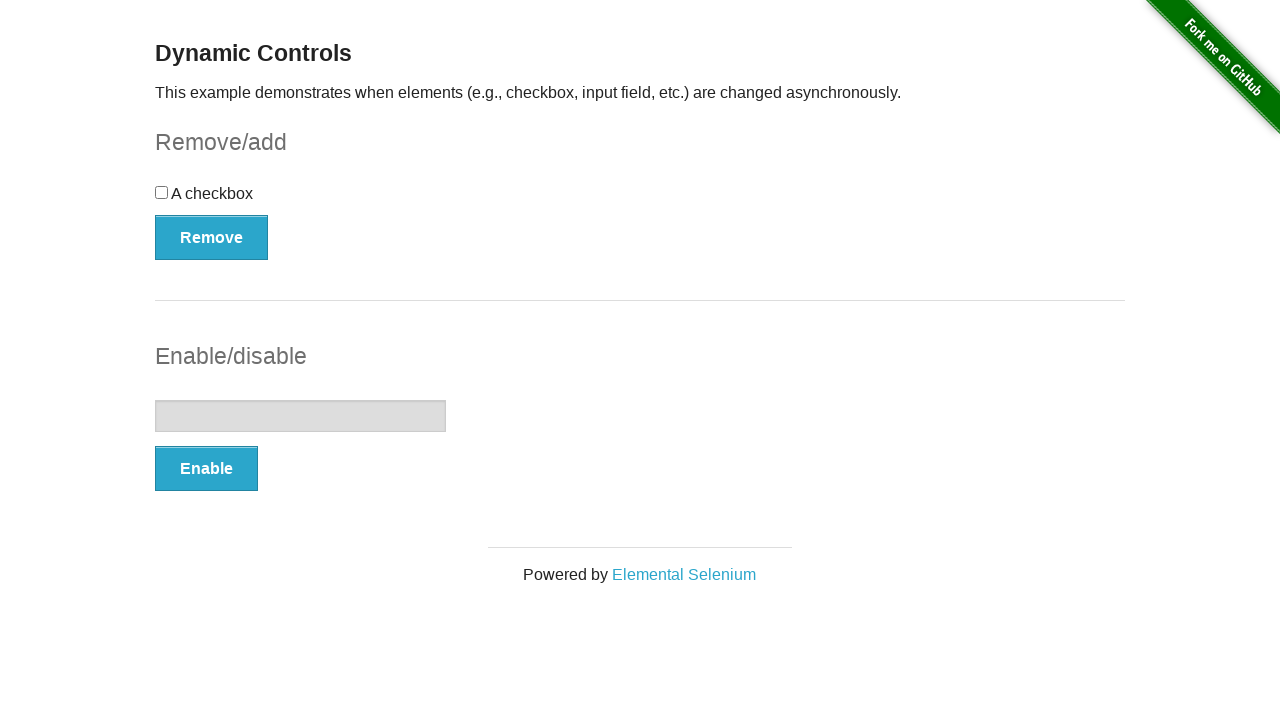

Navigated to dynamic controls page
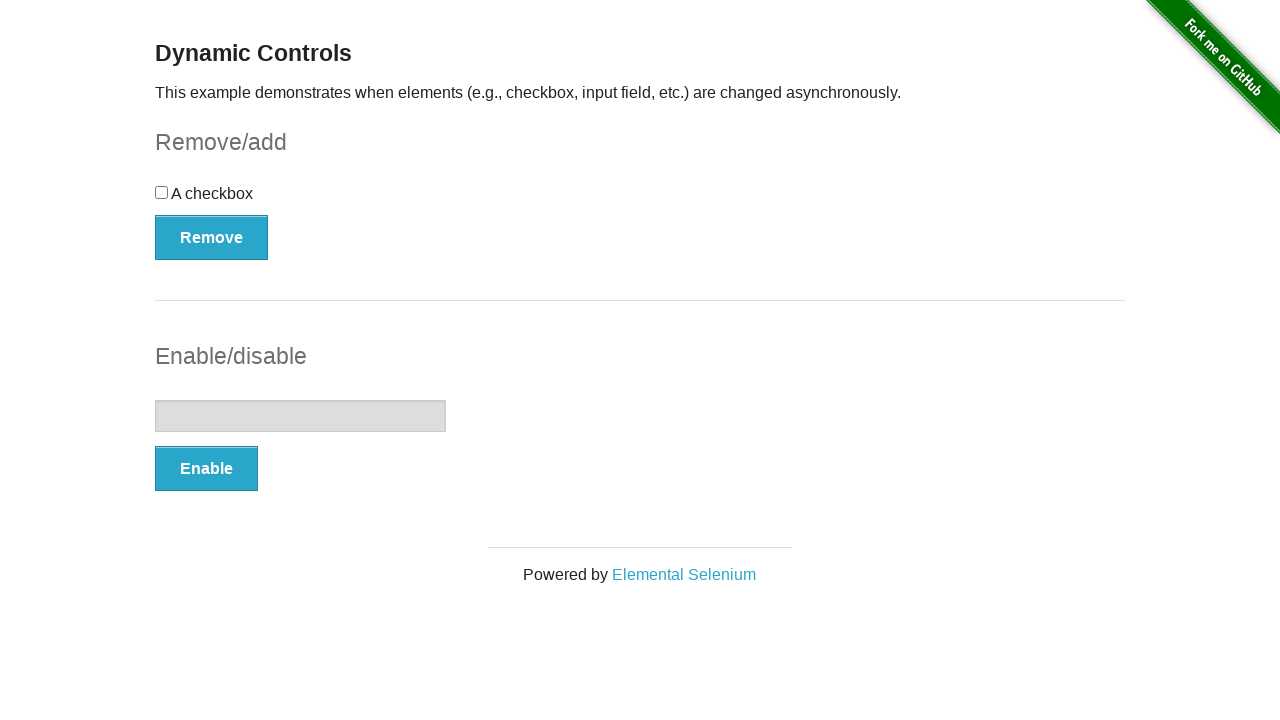

Clicked the checkbox at (640, 200) on xpath=//div[@id='checkbox']
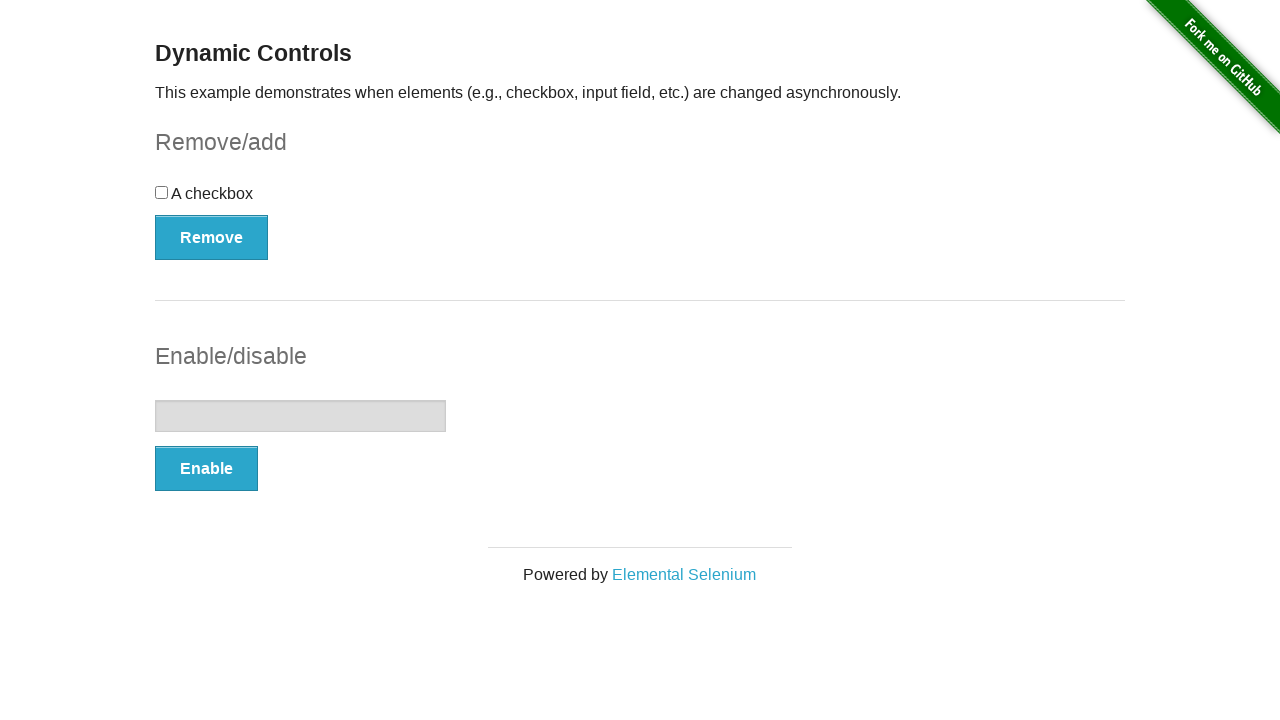

Clicked the Remove button at (212, 237) on xpath=//button[contains(text(),'Remove')]
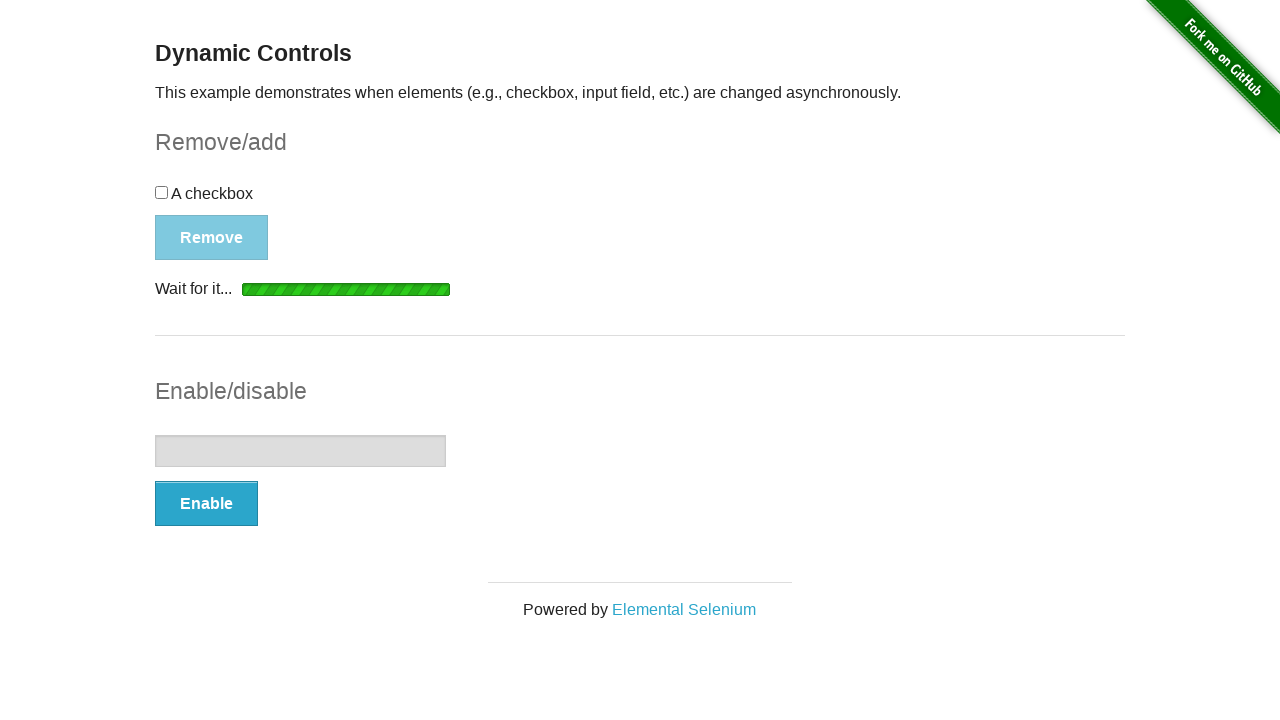

Waited for Add button to appear
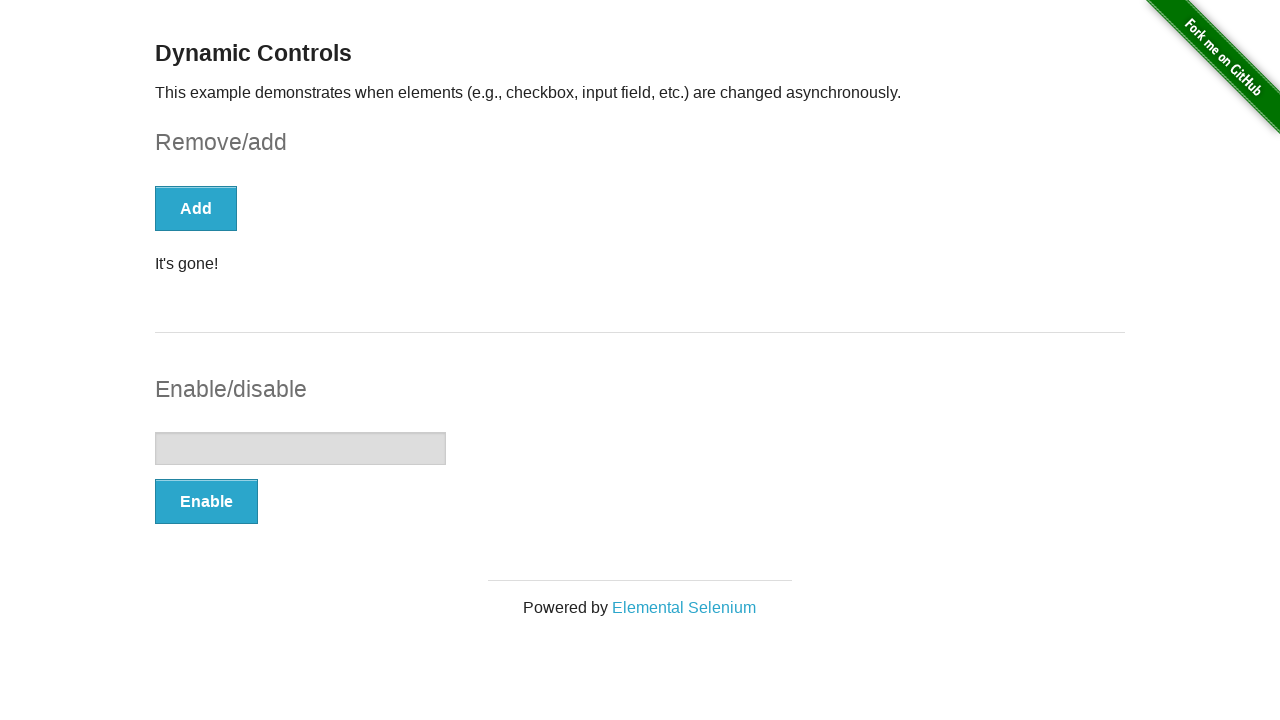

Clicked the Add button at (196, 208) on xpath=//button[normalize-space()='Add']
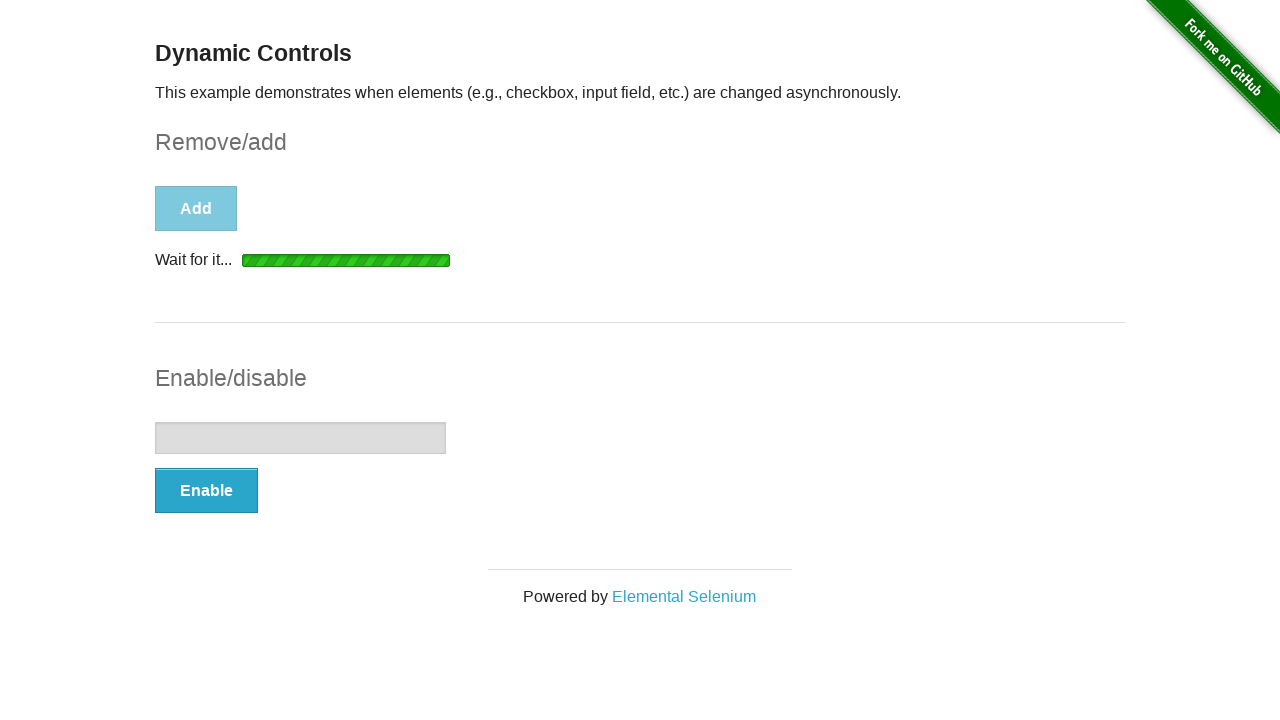

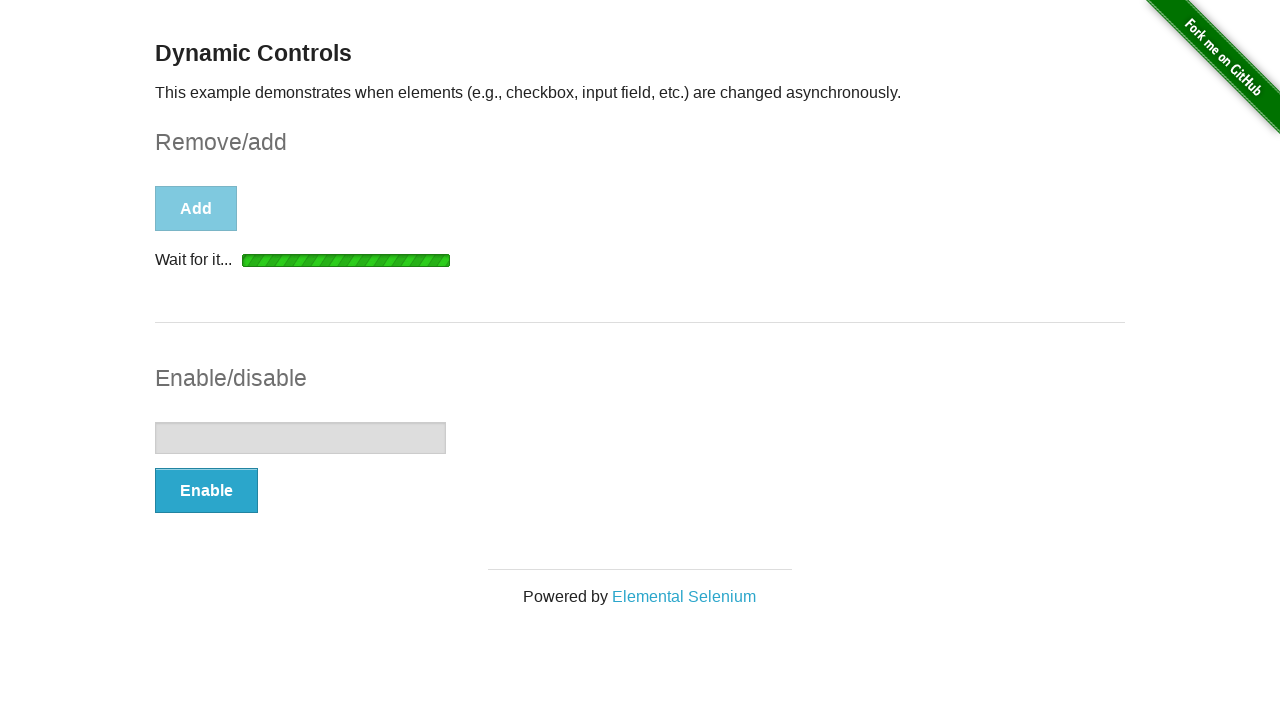